Navigates to the Tutorials Ninja demo e-commerce site and maximizes the browser window.

Starting URL: https://tutorialsninja.com/demo/

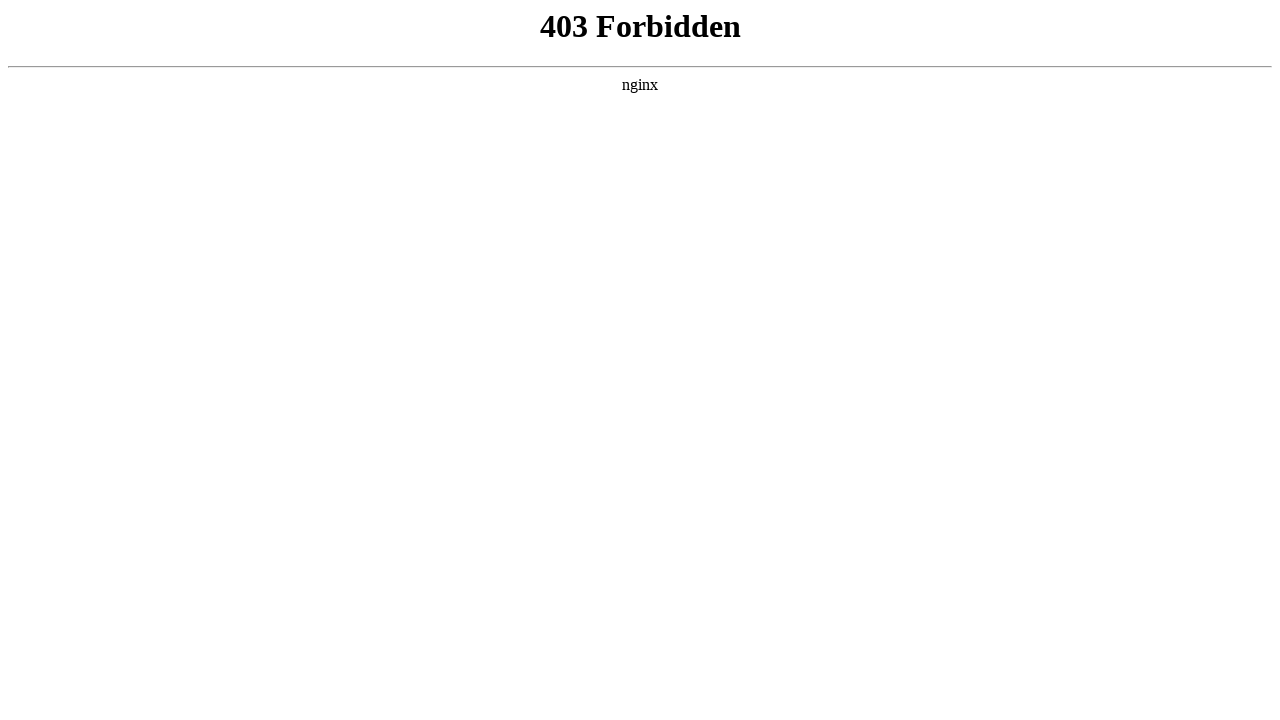

Navigated to Tutorials Ninja demo e-commerce site
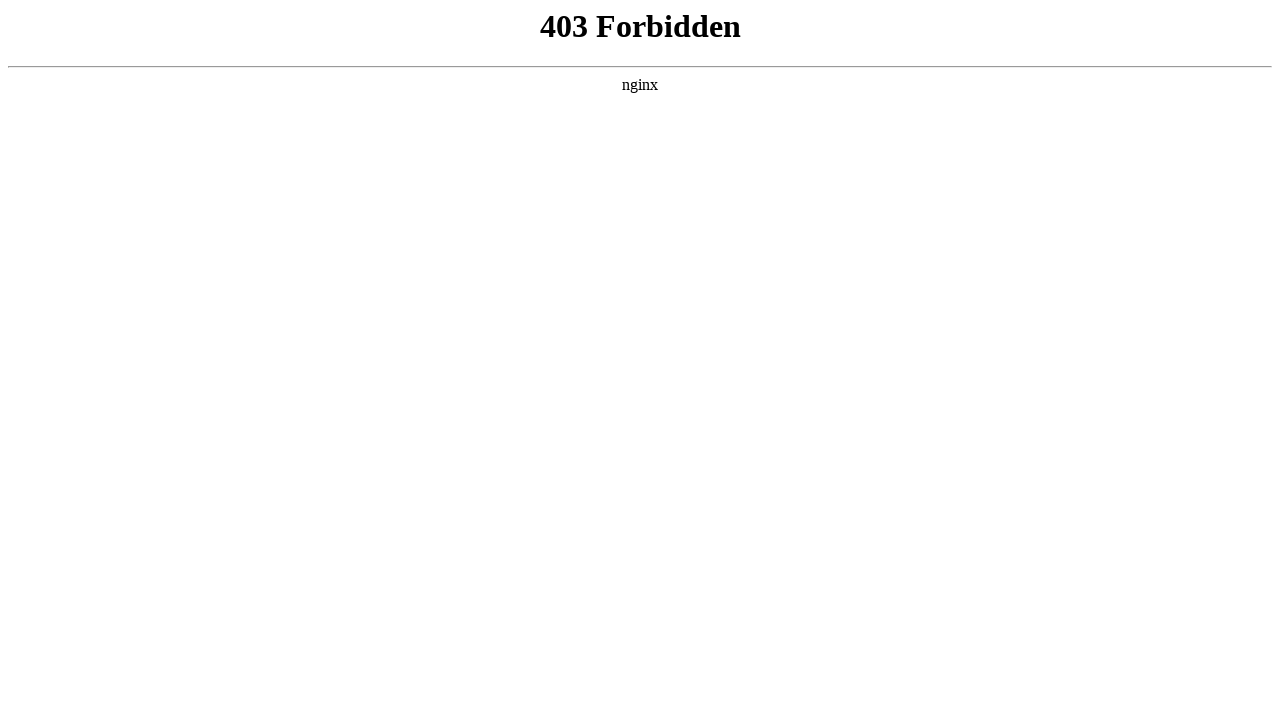

Maximized browser window to 1920x1080
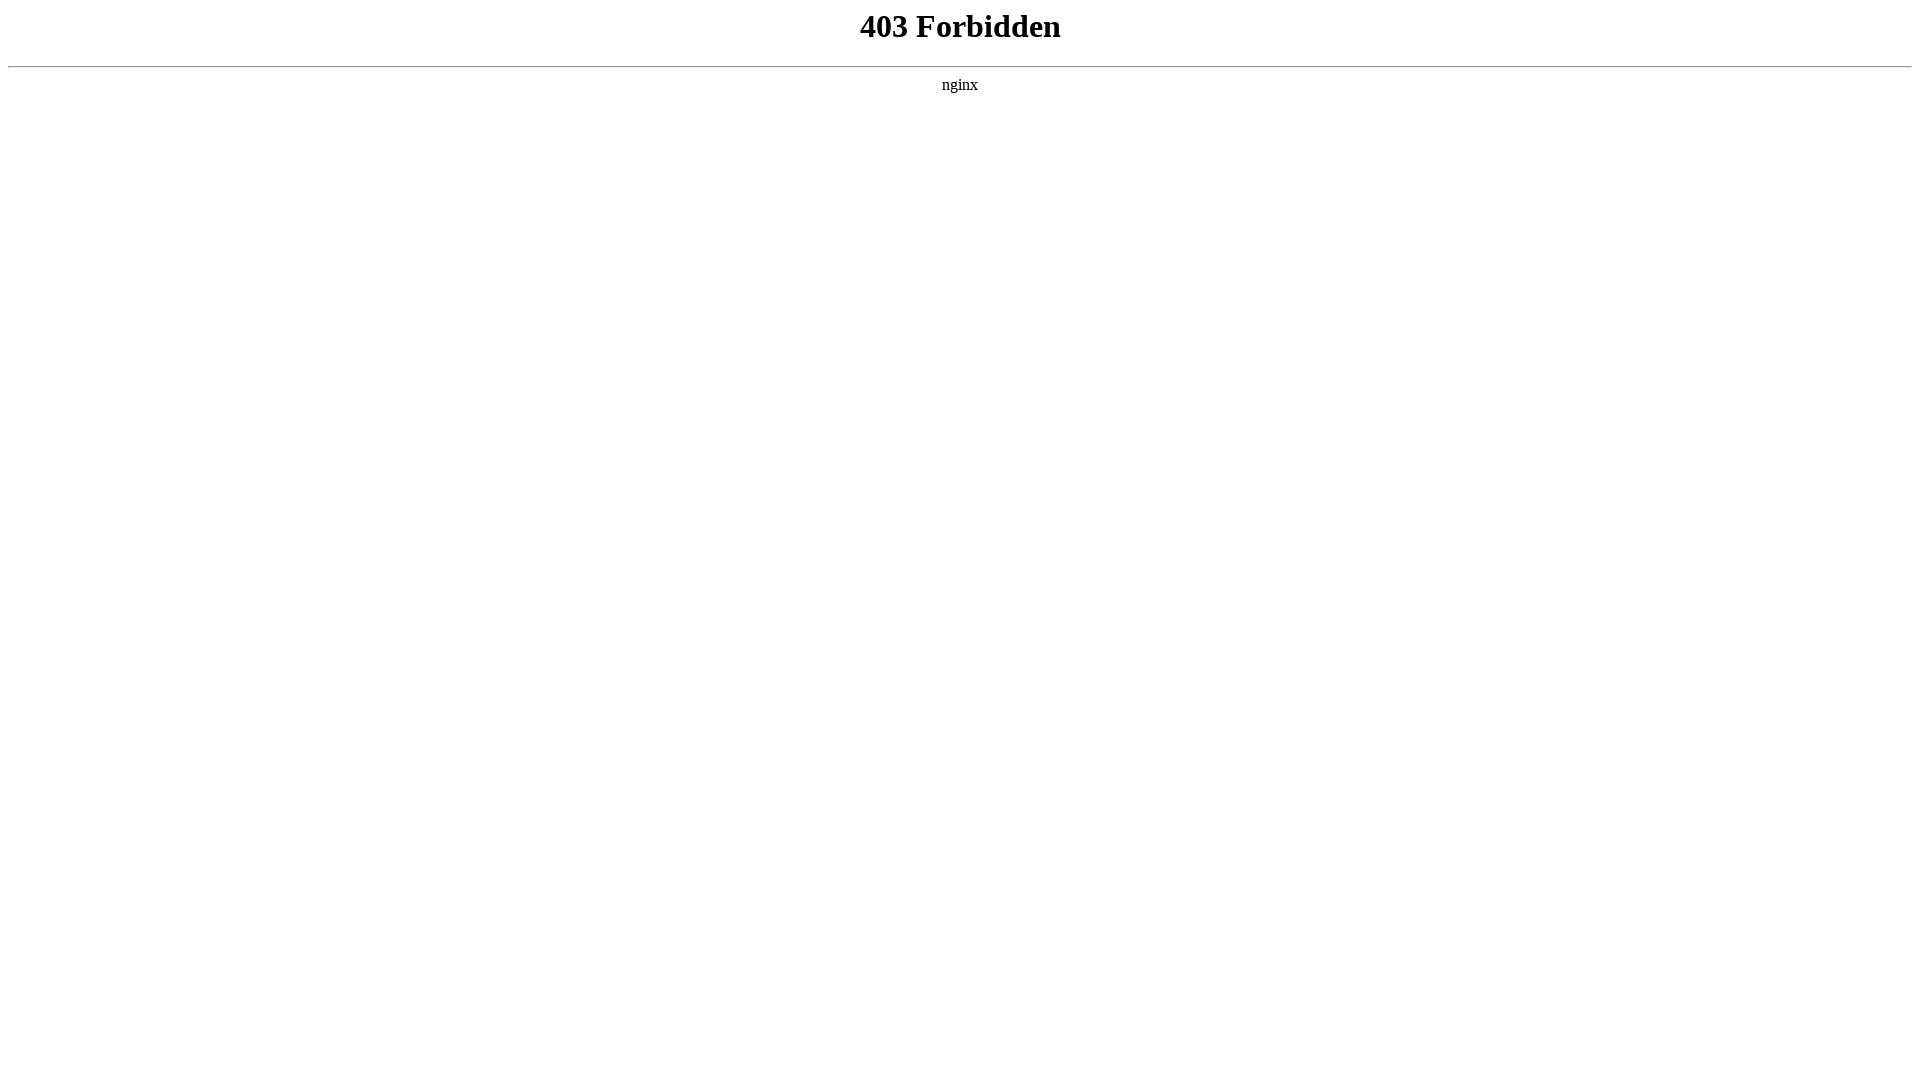

Page DOM content fully loaded
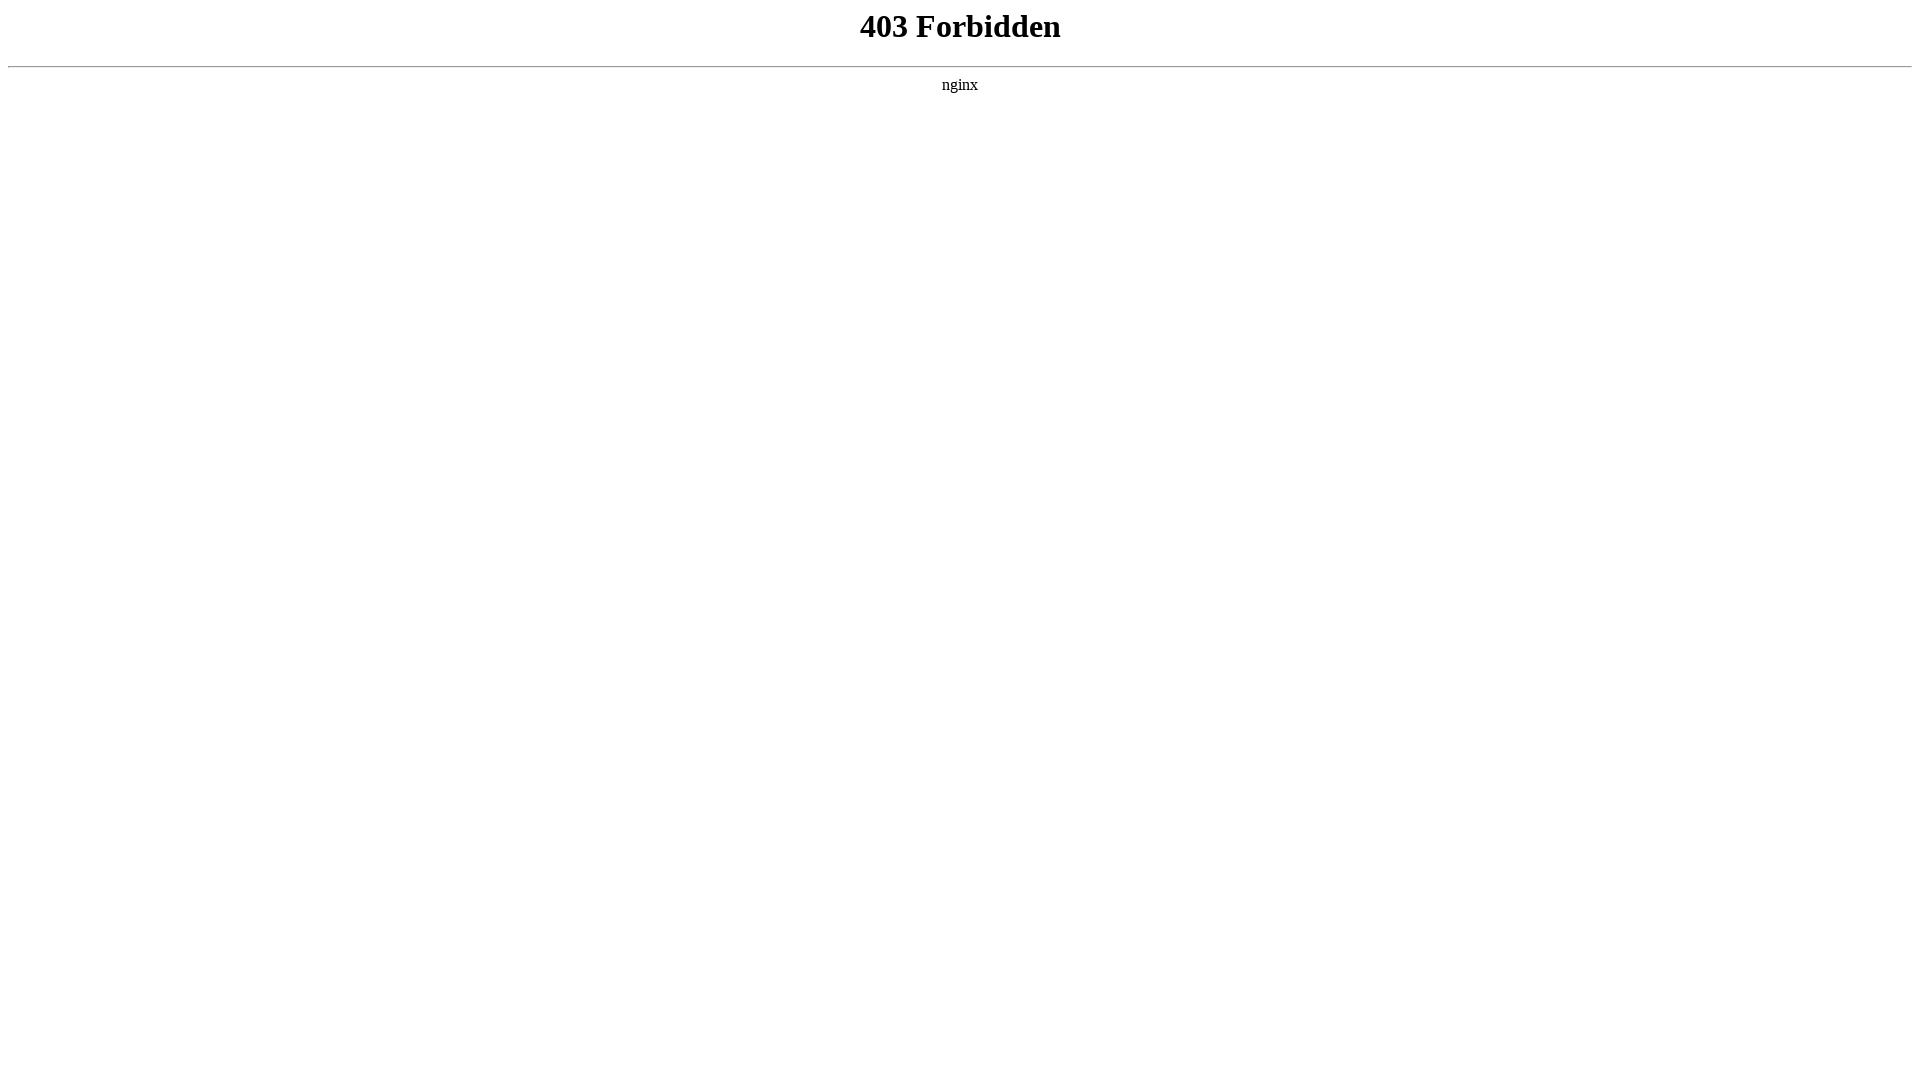

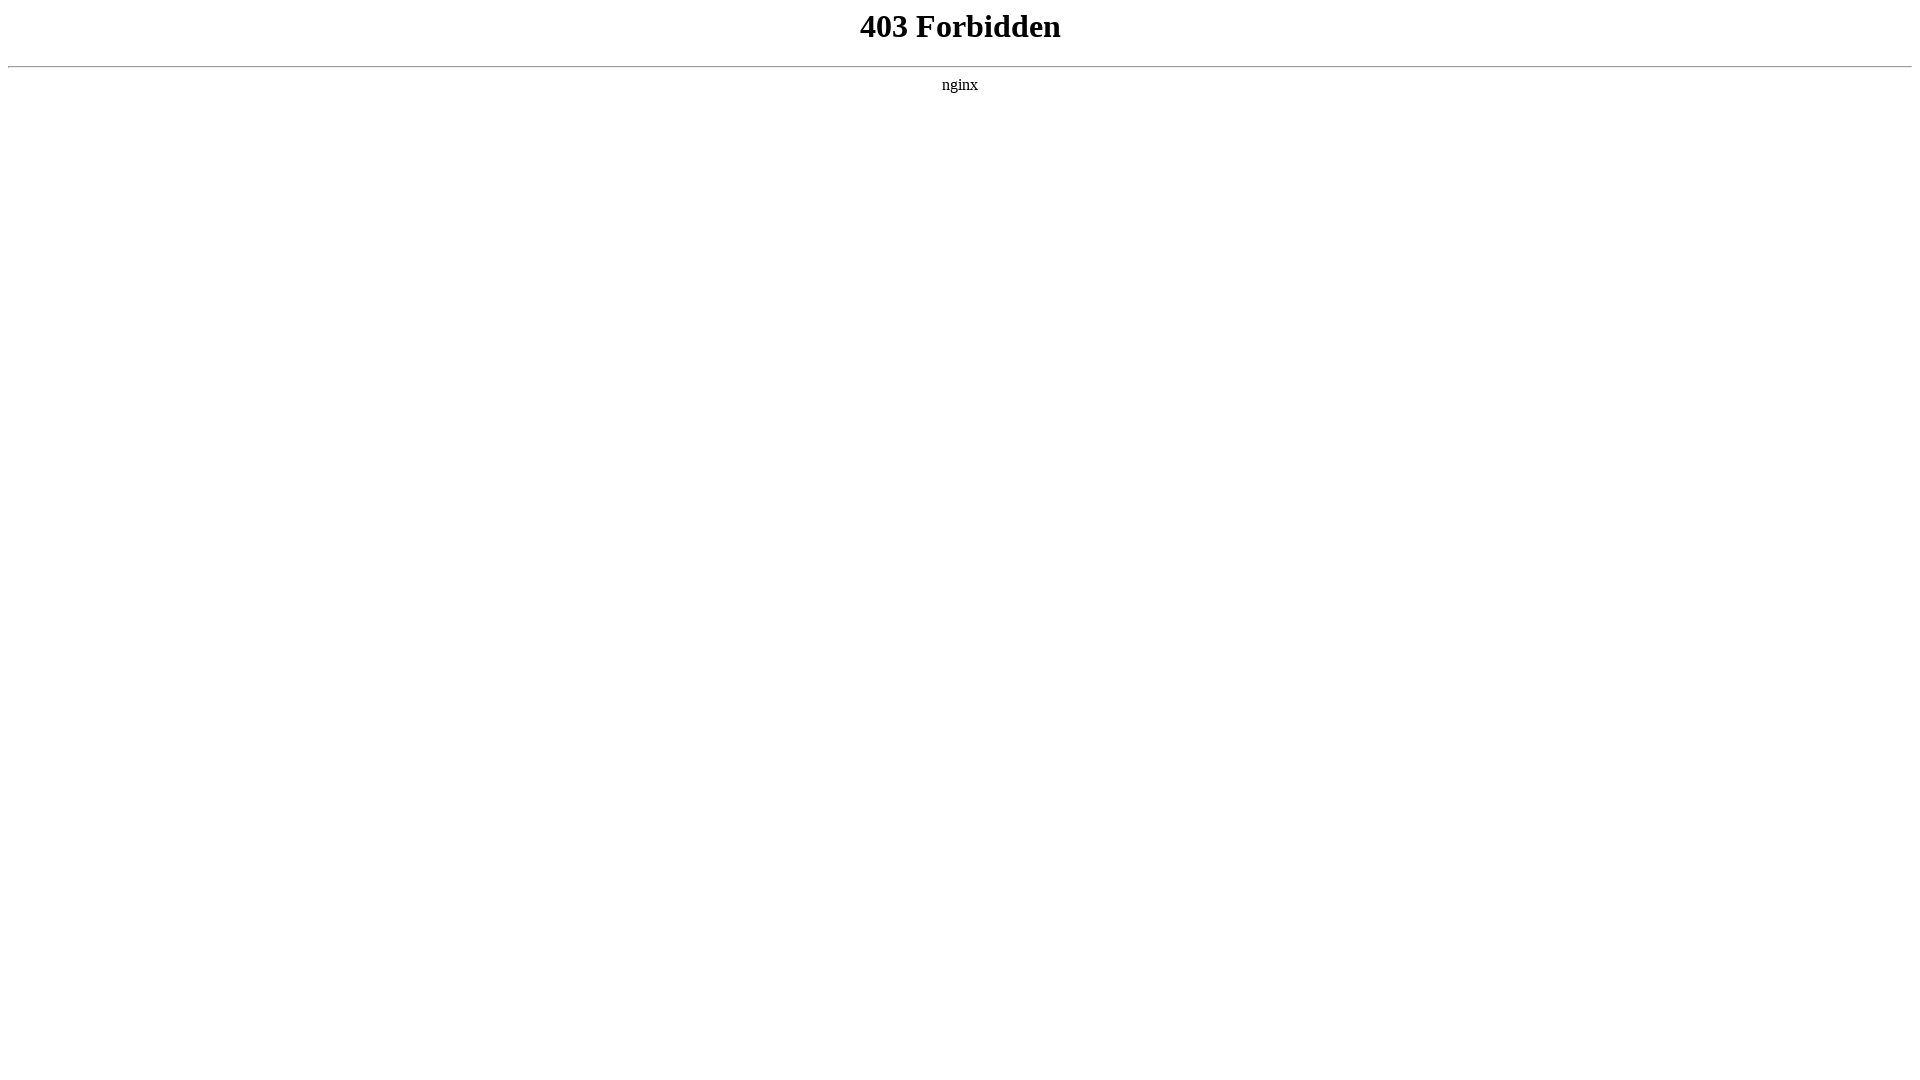